Tests changing route to 'active' filter using hash-bang URL format

Starting URL: https://todomvc.com/examples/typescript-angular/#/

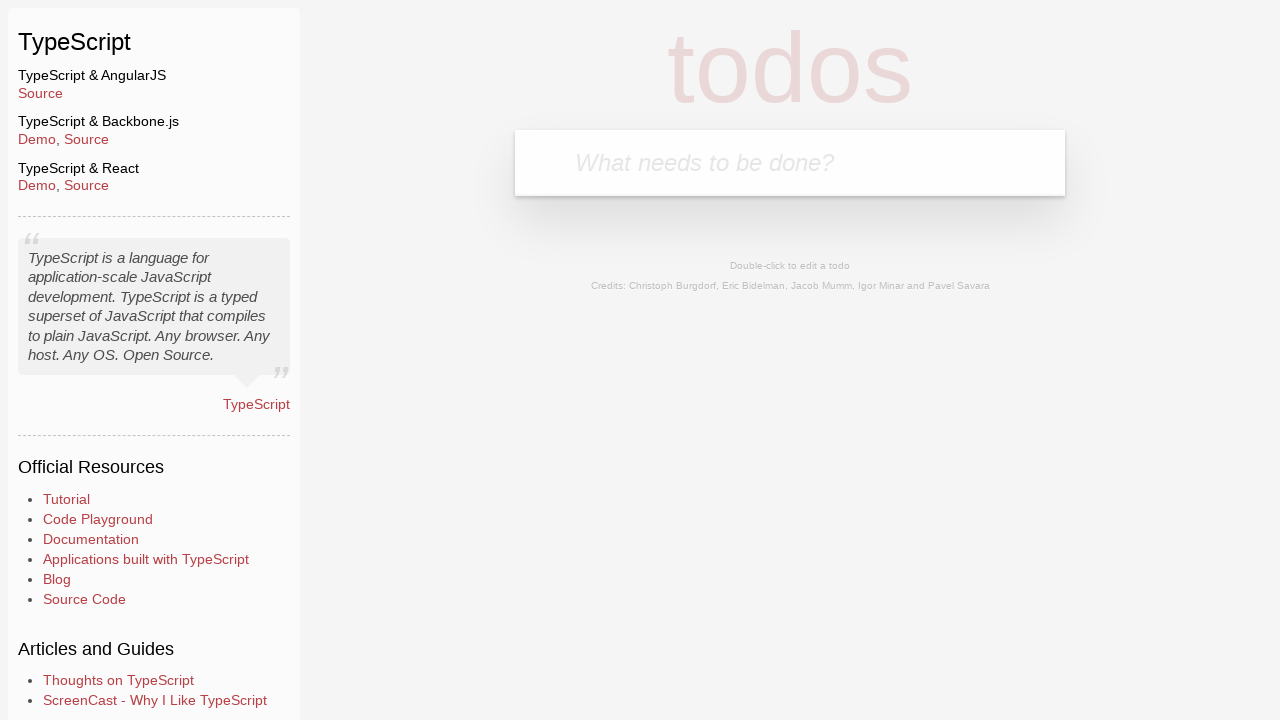

Filled new todo input with 'Example1' on .new-todo
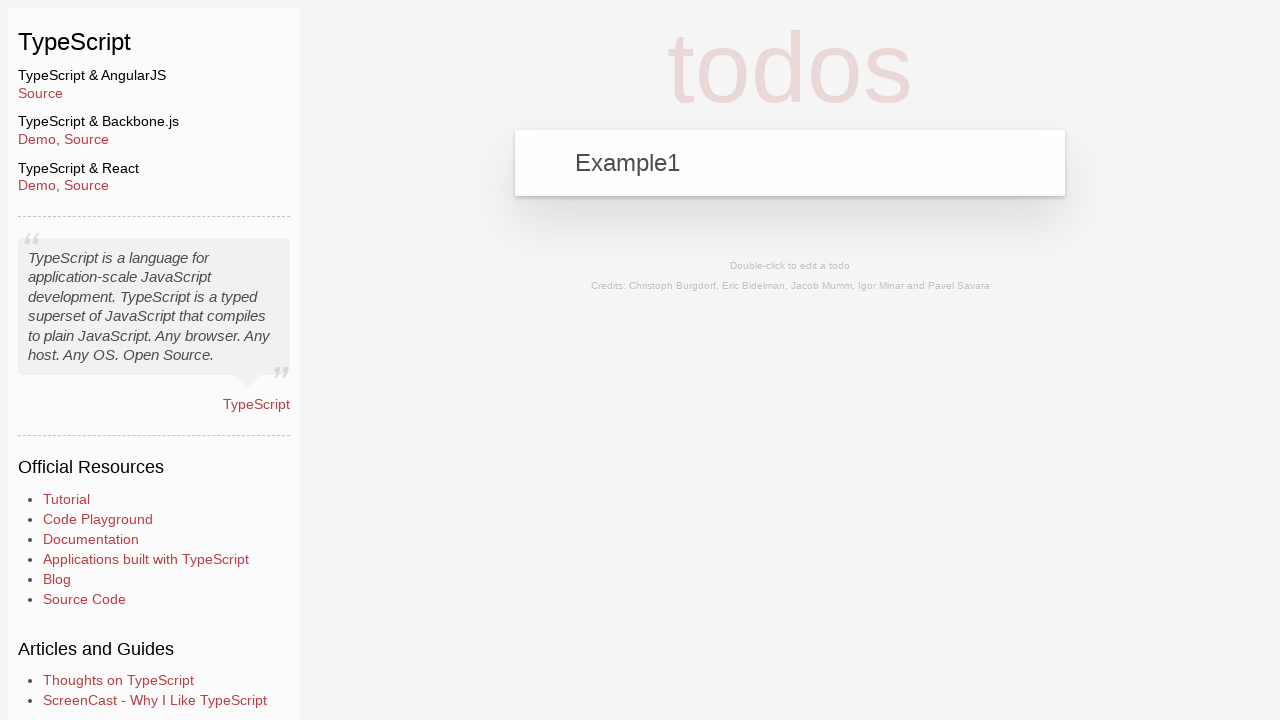

Pressed Enter to add first todo on .new-todo
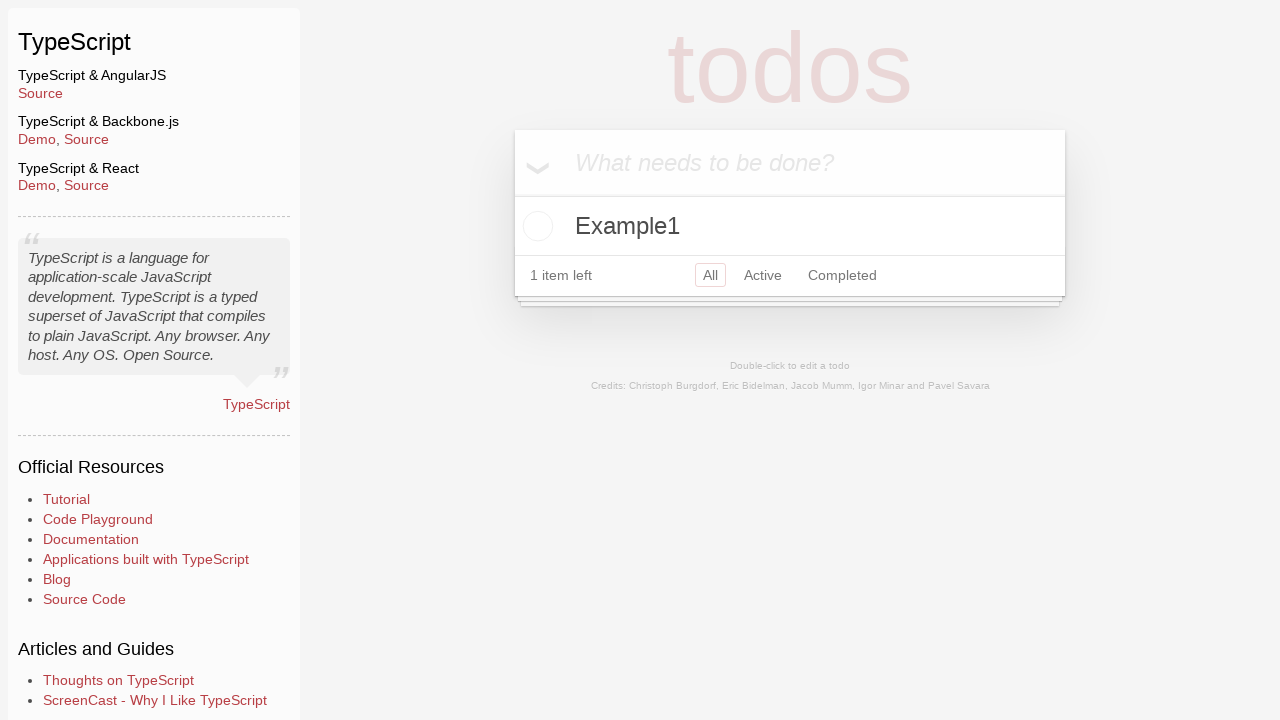

Filled new todo input with 'Example2' on .new-todo
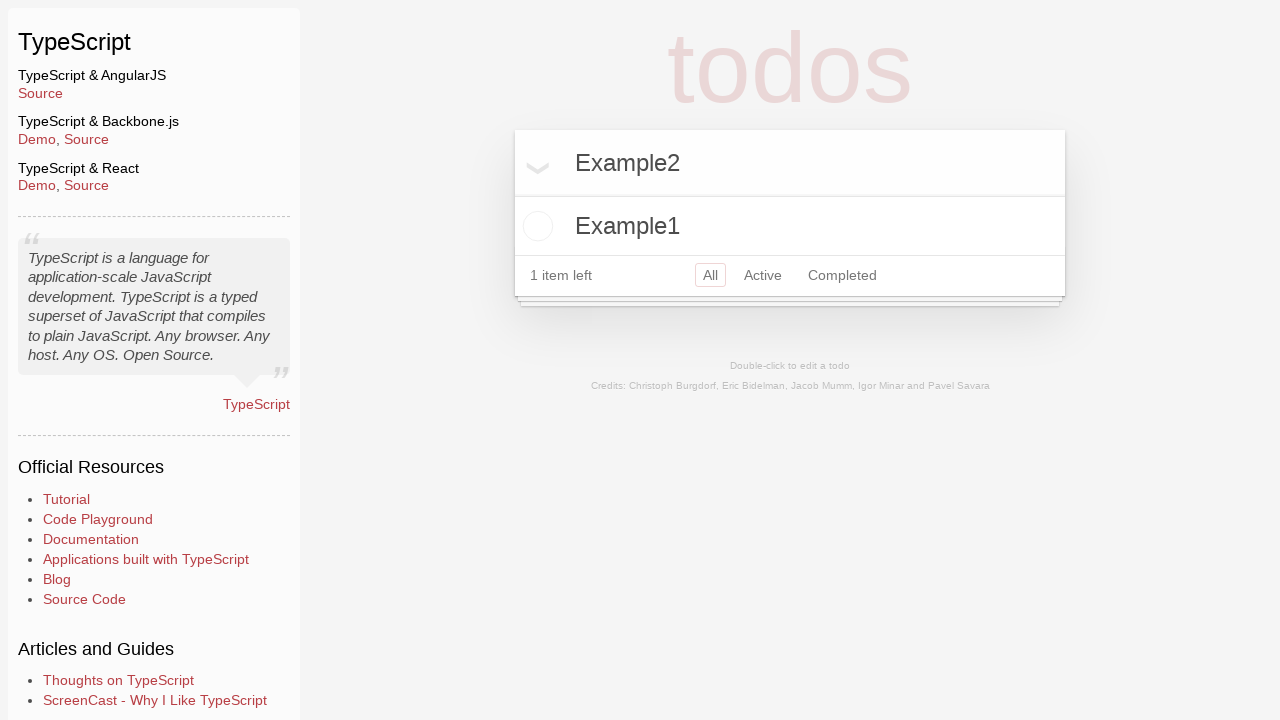

Pressed Enter to add second todo on .new-todo
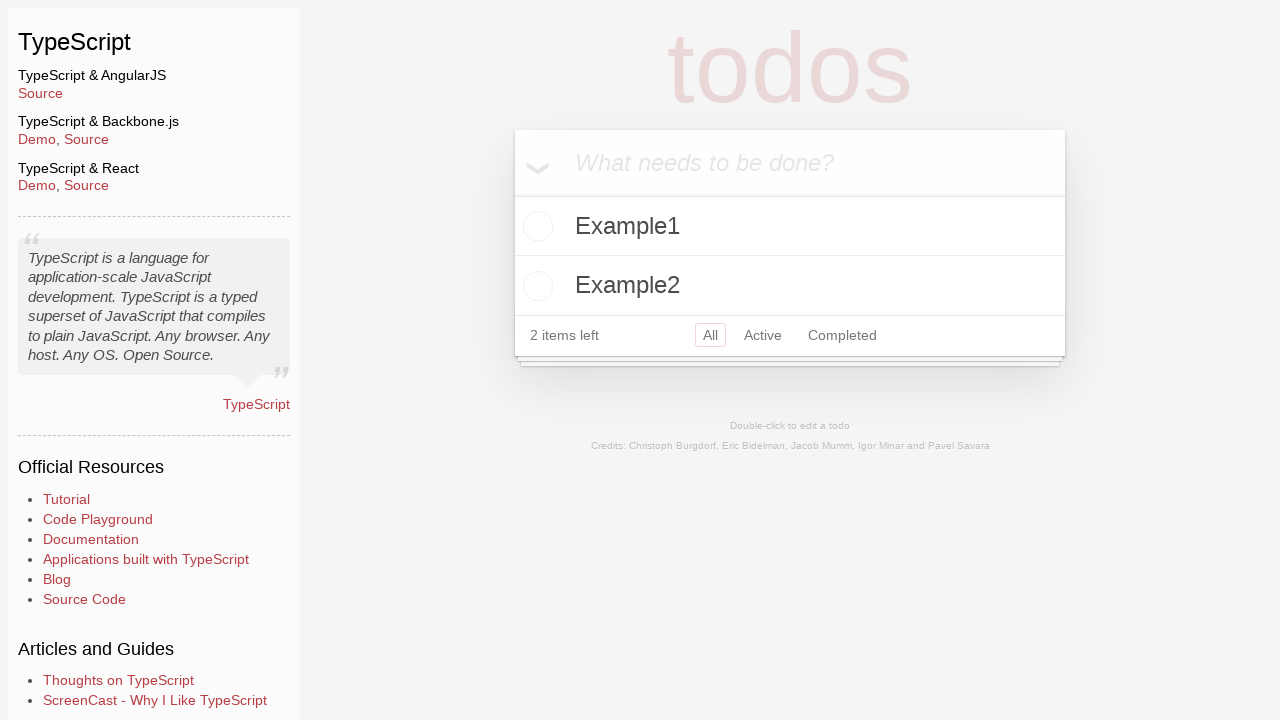

Marked 'Example2' todo as completed at (535, 286) on xpath=//label[contains(text(), 'Example2')]/preceding-sibling::input[@type='chec
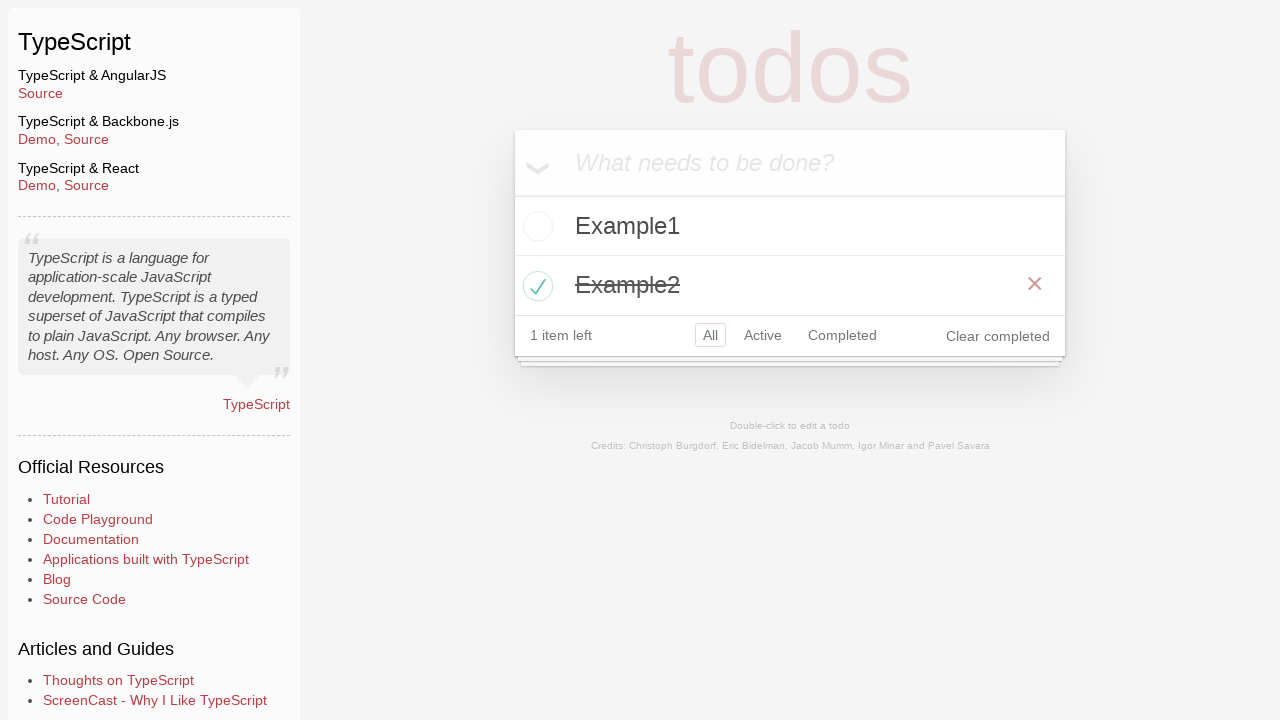

Navigated to active filter route using hash-bang URL format
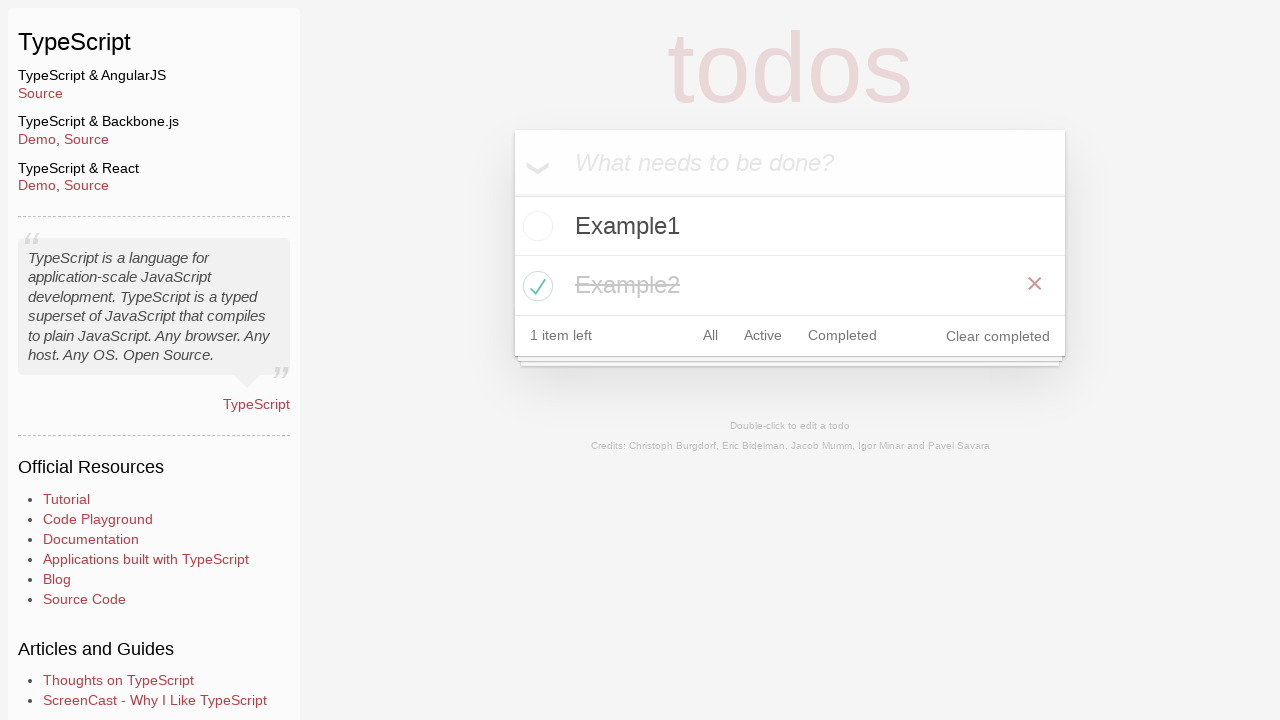

Verified that 'Example1' (active todo) is visible on the page
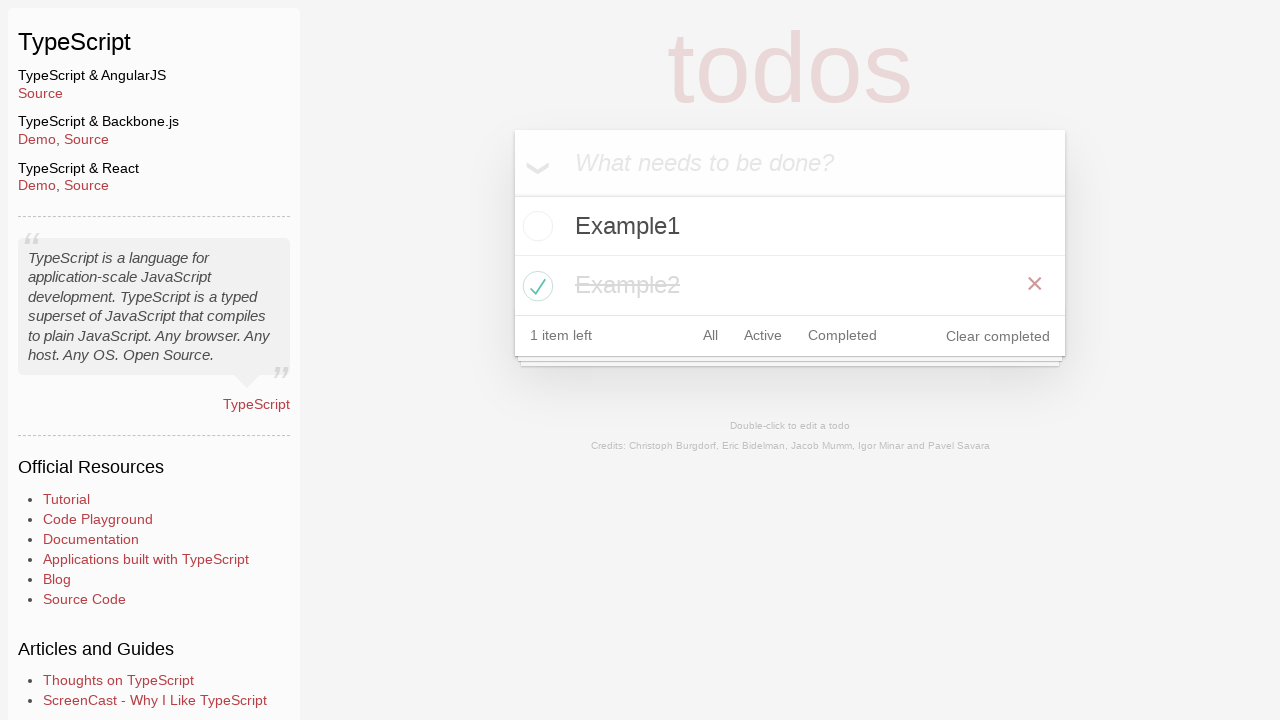

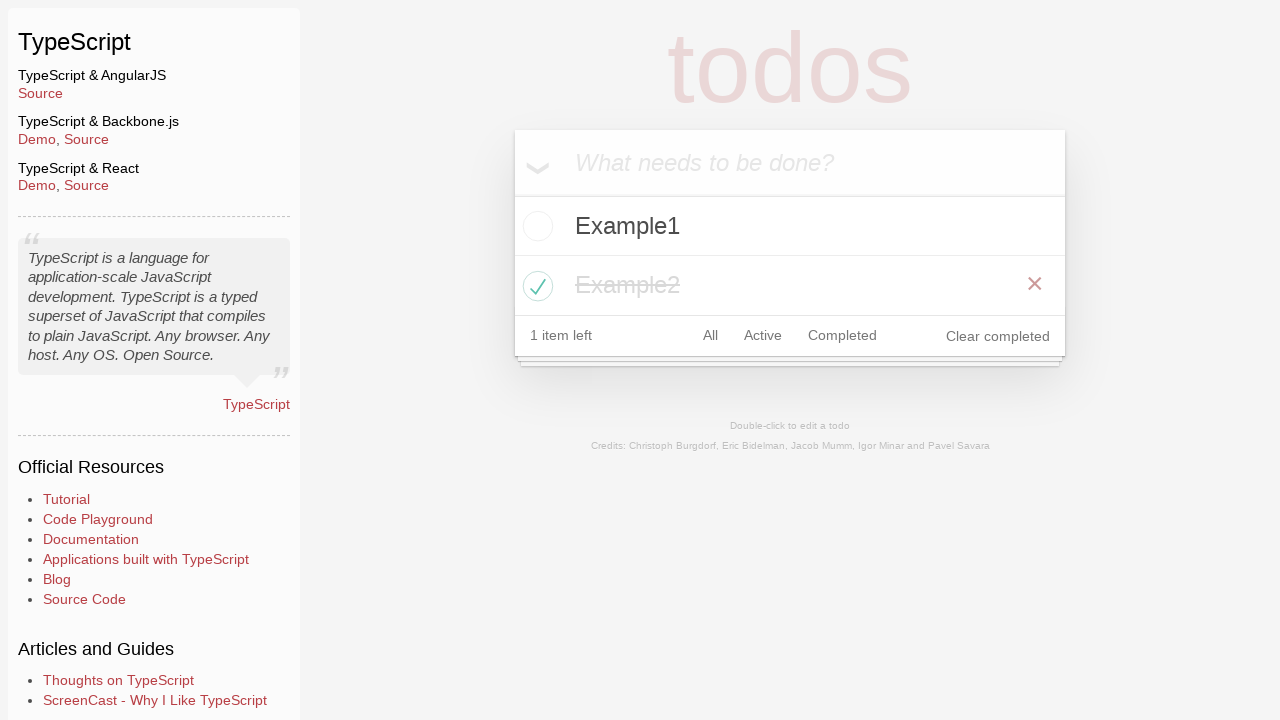